Tests element visibility by verifying a text element is visible, clicking a hide button, and verifying the element becomes hidden

Starting URL: https://rahulshettyacademy.com/AutomationPractice/

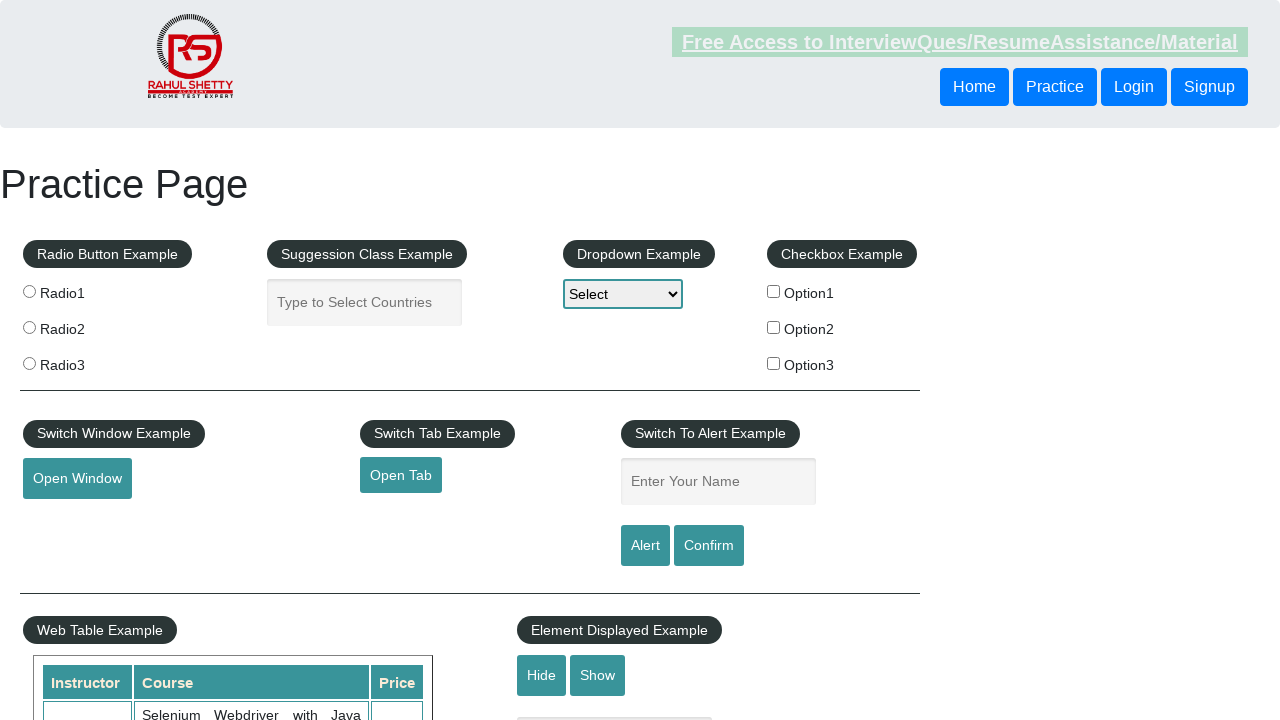

Verified that the text element is visible
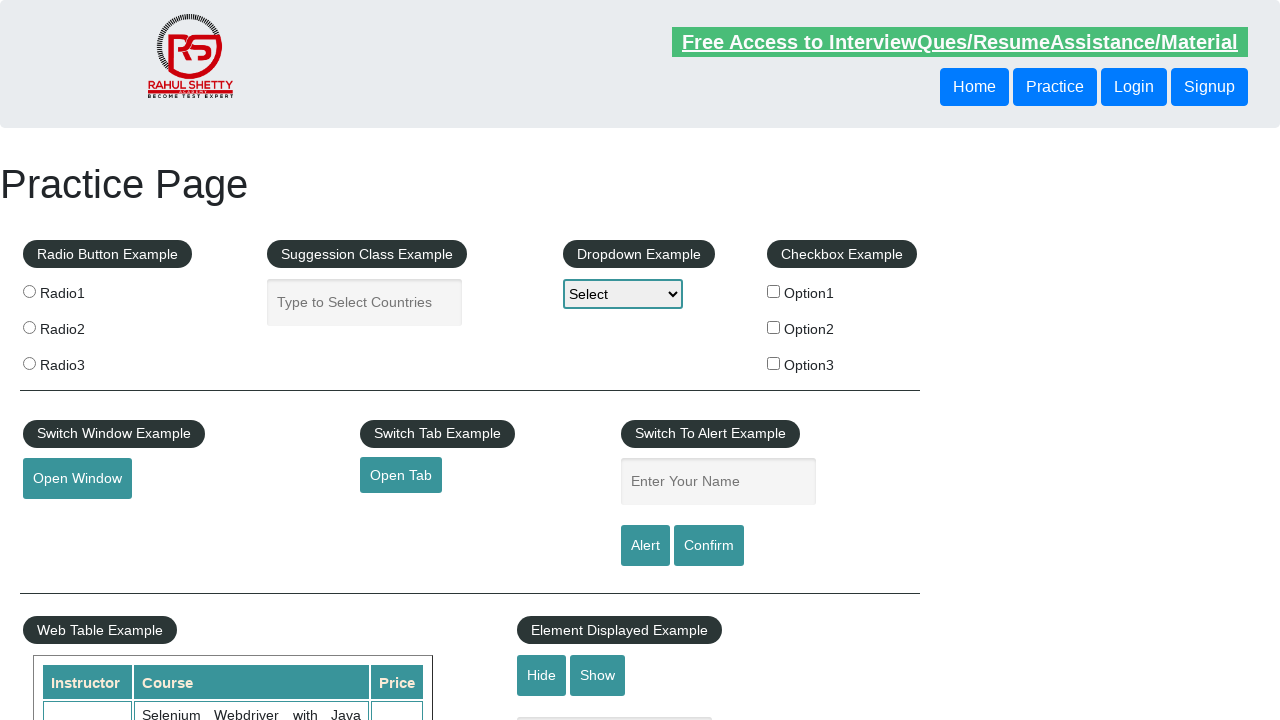

Clicked the hide textbox button at (542, 675) on #hide-textbox
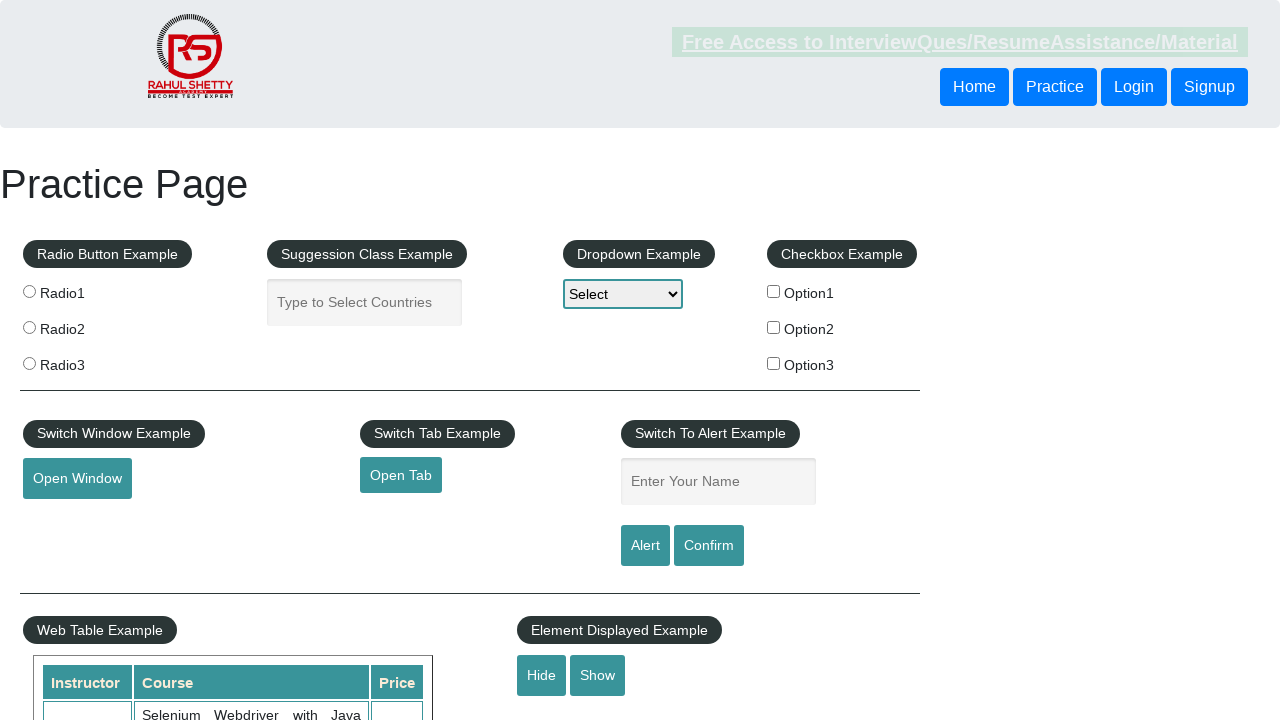

Verified that the text element is now hidden
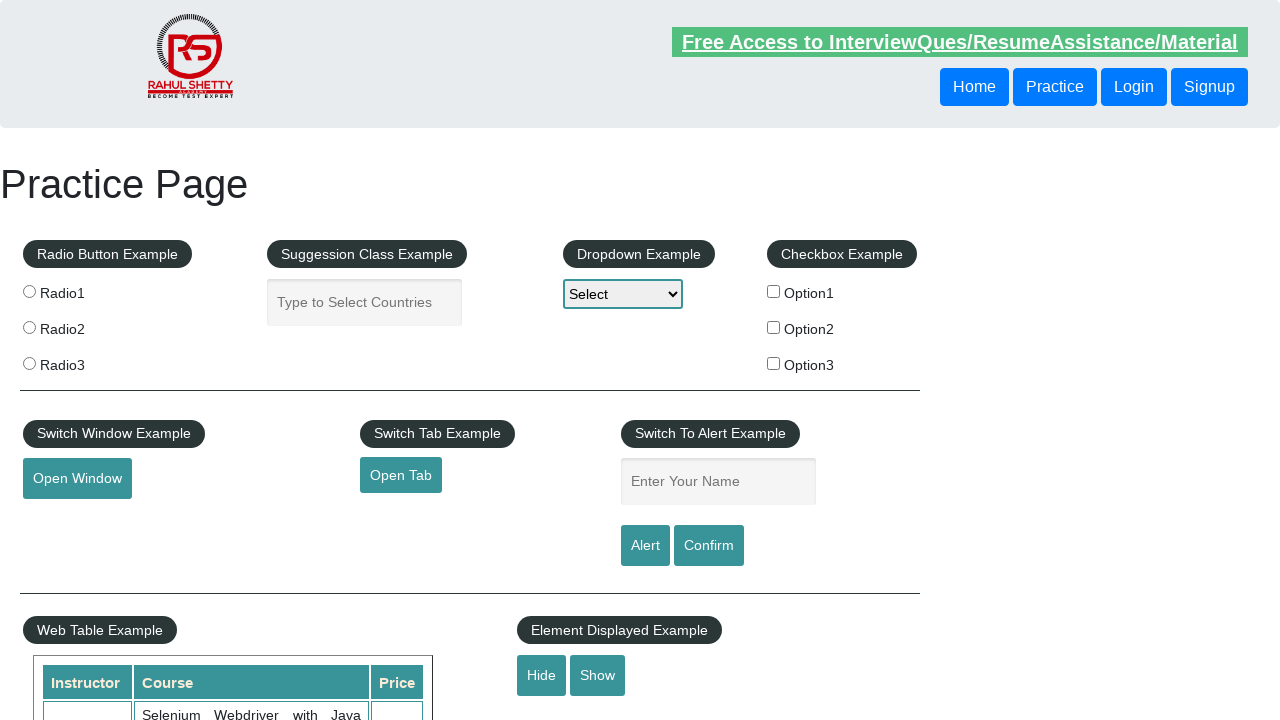

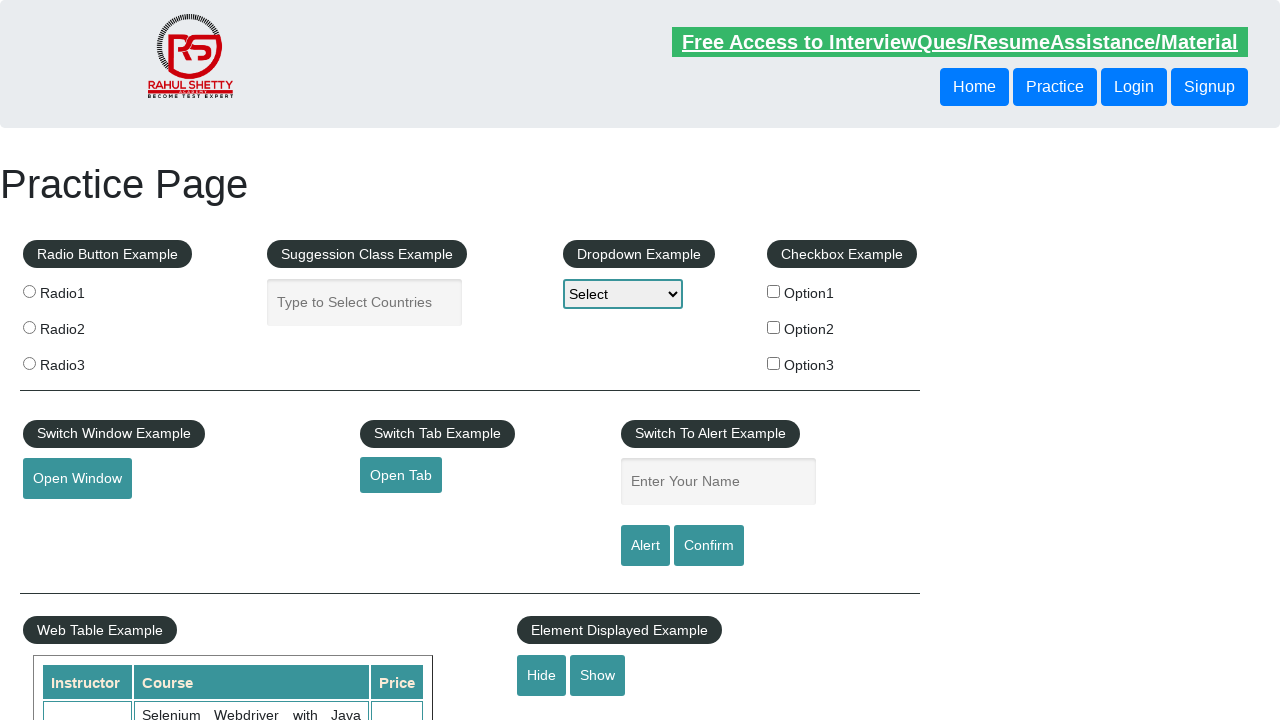